Tests navigation on a government auction portal by clicking the "Closing within 7 days" tab, viewing auction details in popup windows, and navigating through paginated results using the next button.

Starting URL: https://eauction.gov.in/eAuction/app?page=FrontEndEauctionByDate&service=page

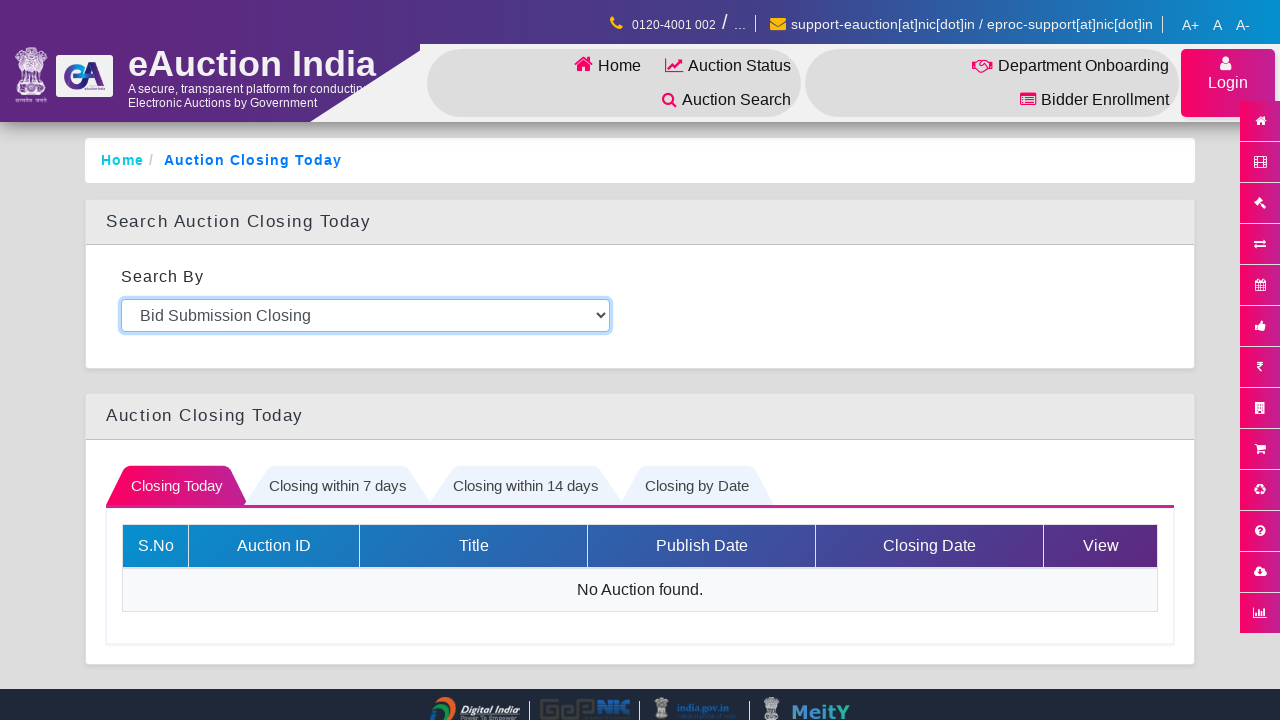

Waited for page to load with network idle state
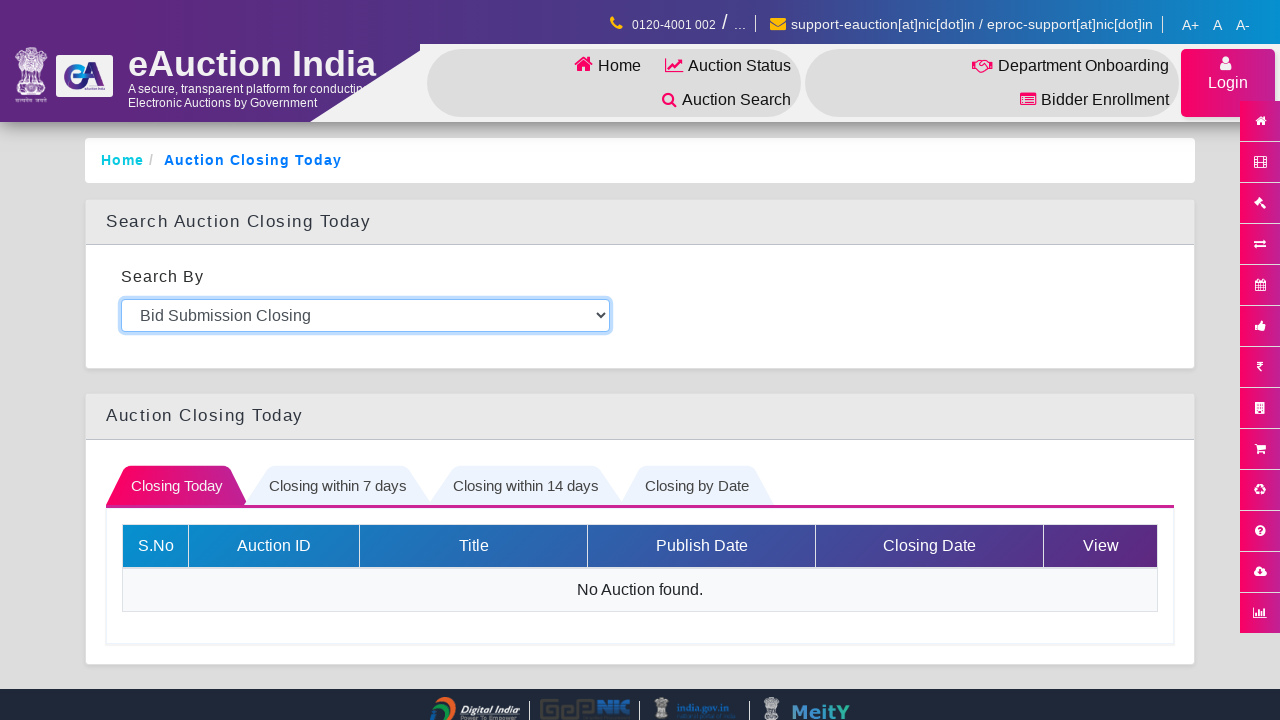

Clicked on 'Closing within 7 days' tab at (338, 482) on #closingWeekTab
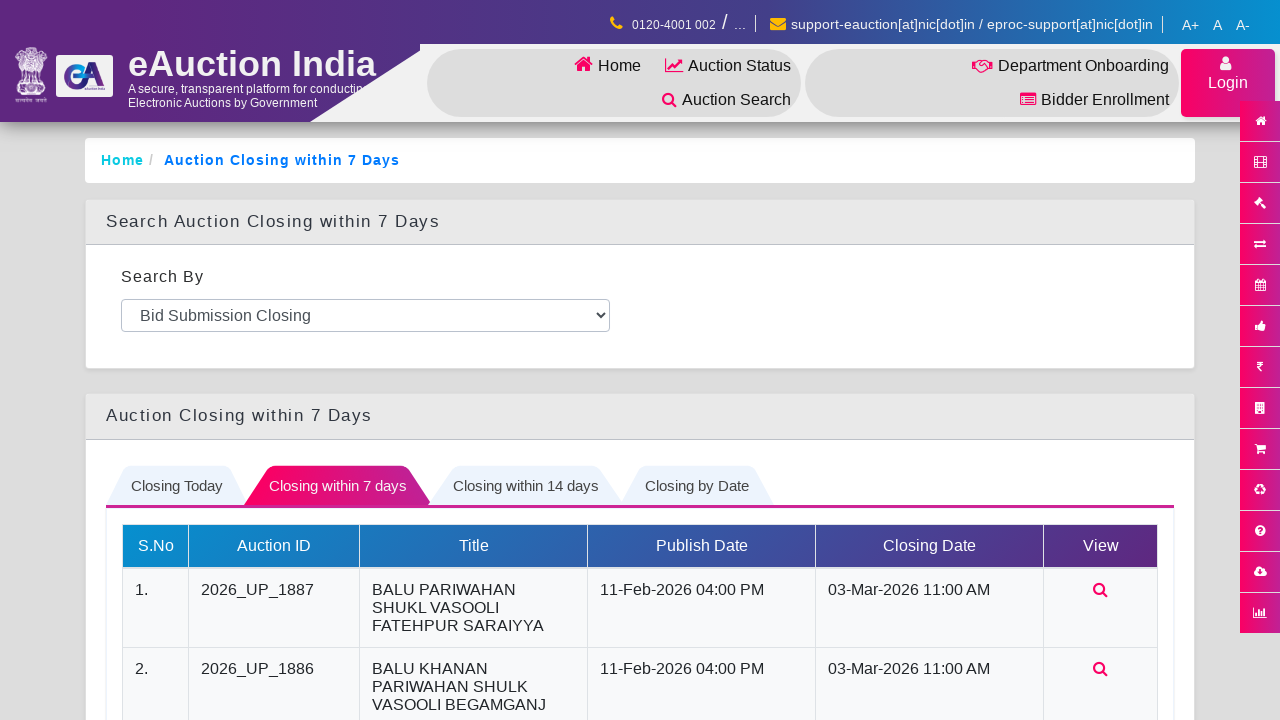

Waited 3 seconds for tab content to load
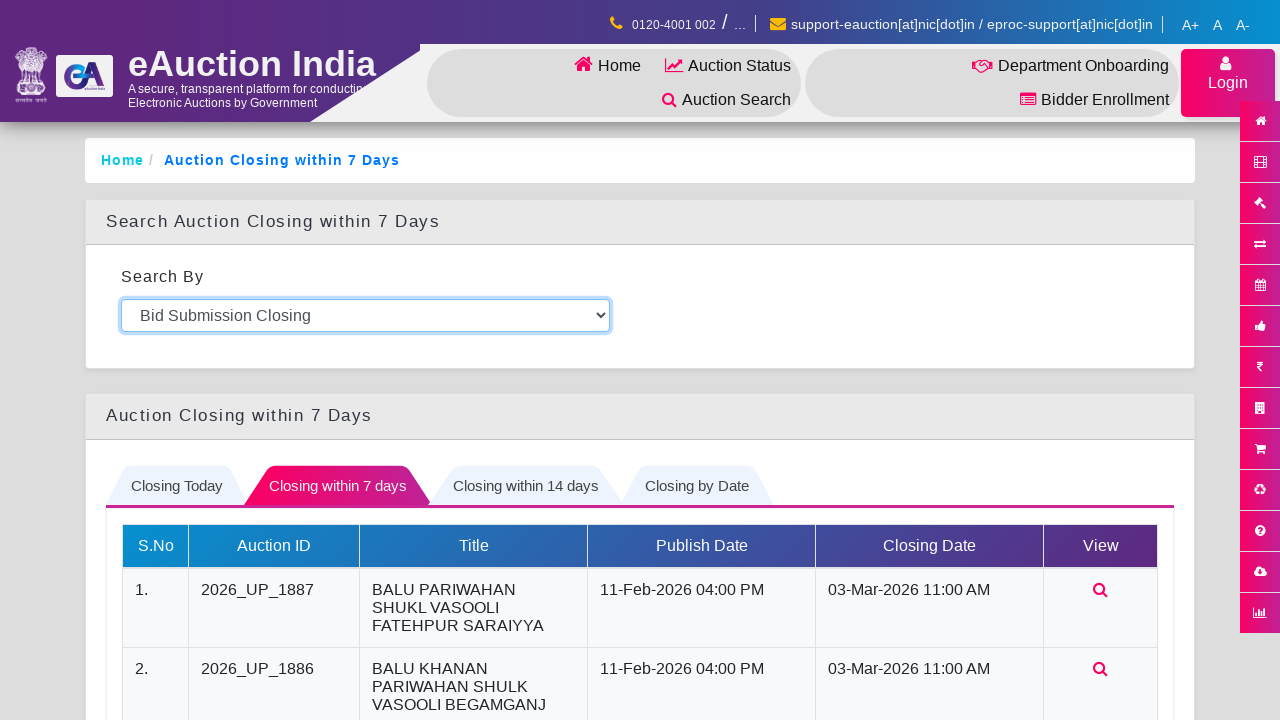

Auction listings loaded on the page
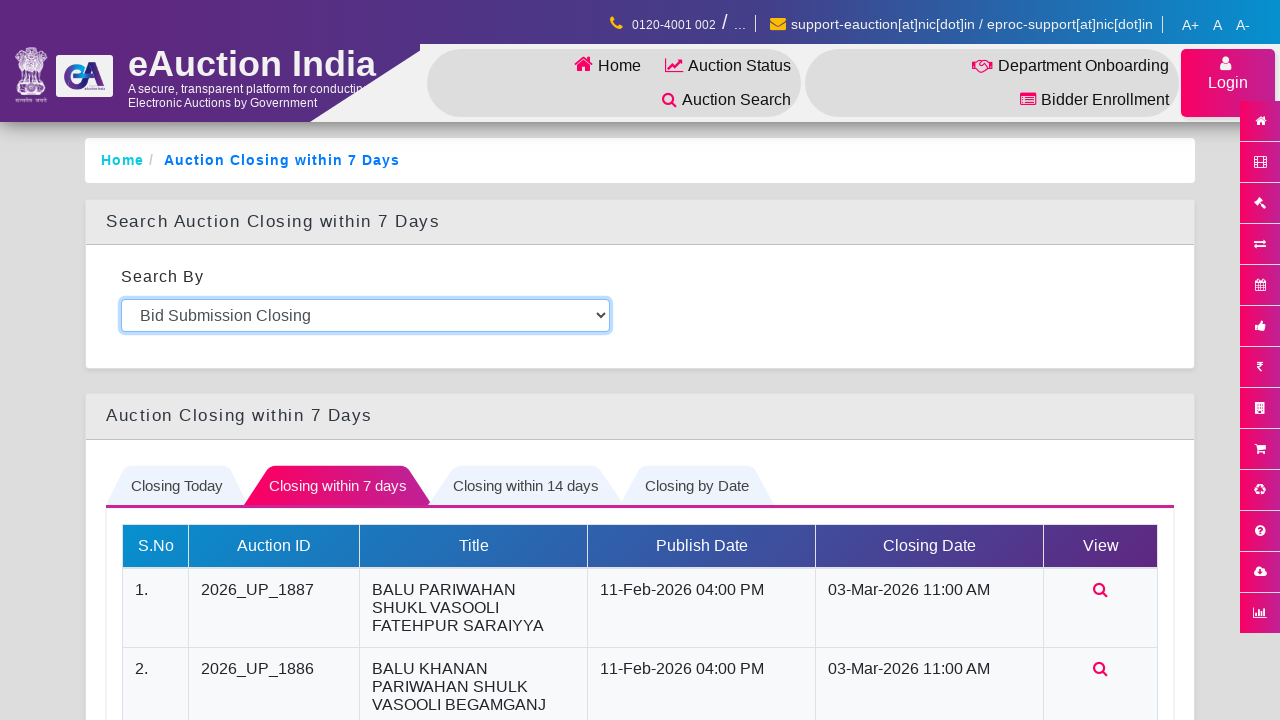

Located first auction link
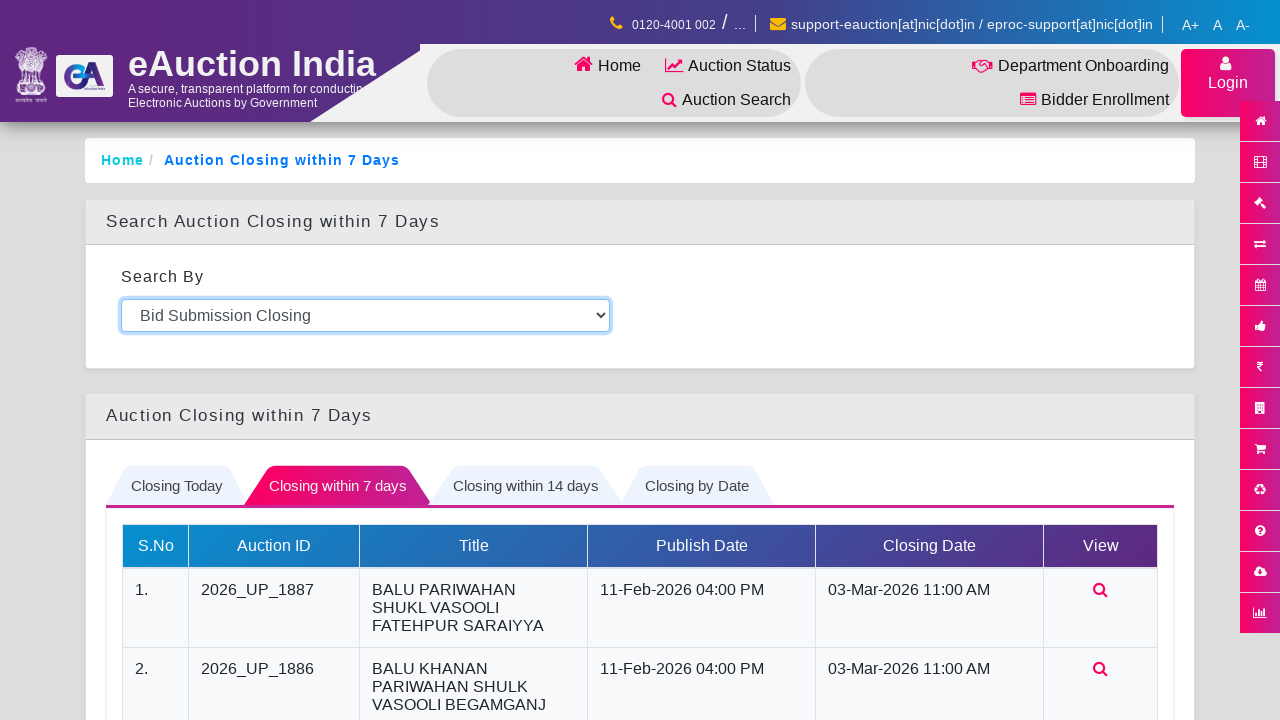

Extracted auction URL from first auction link
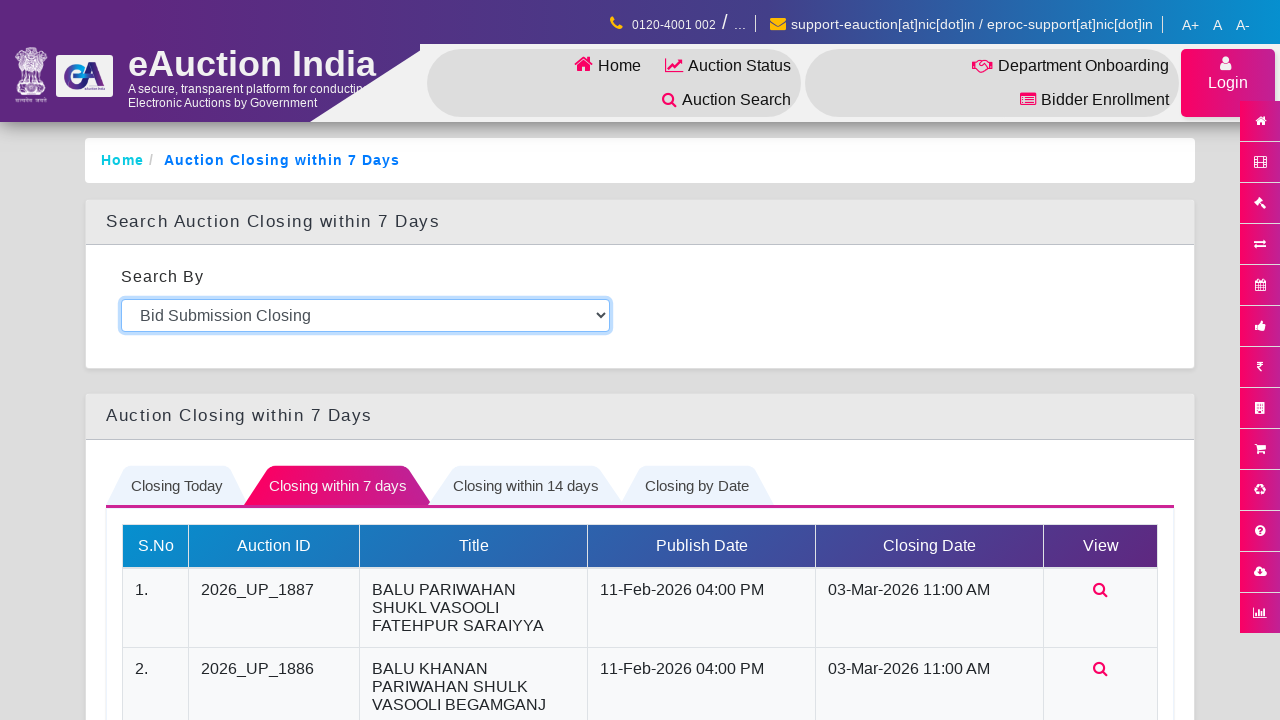

Opened auction details in new popup window
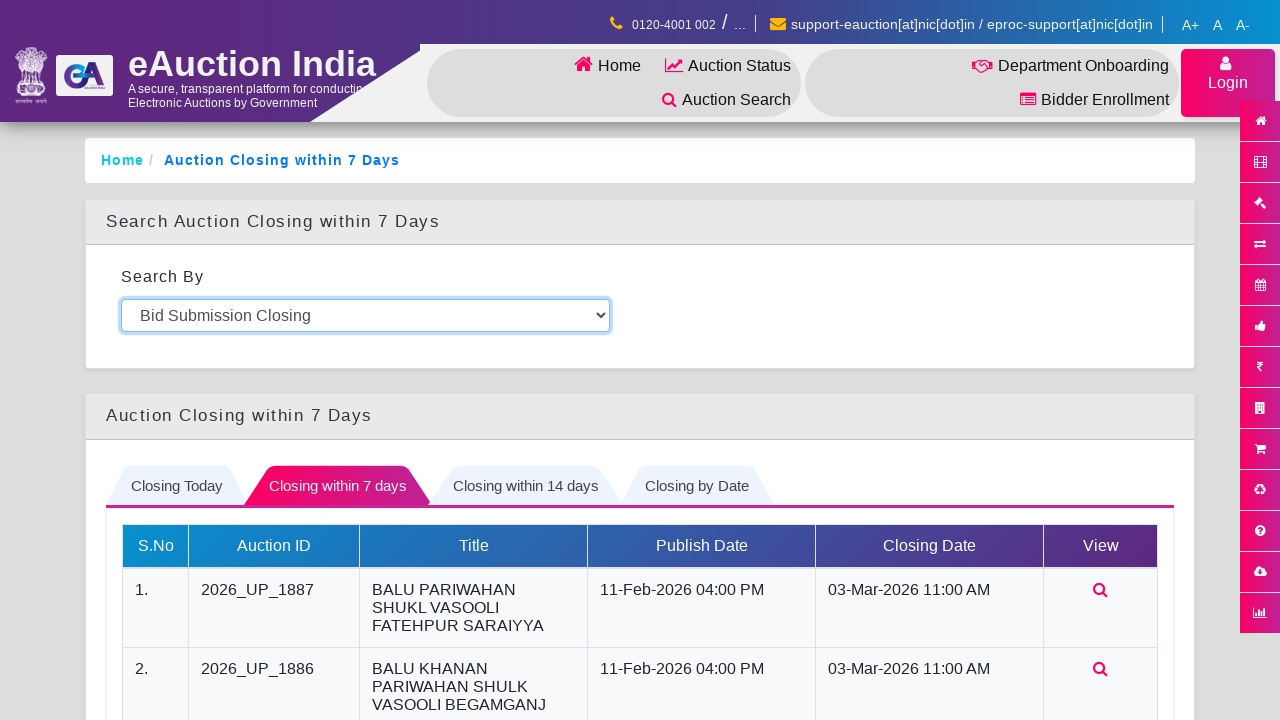

Auction details page loaded with network idle state
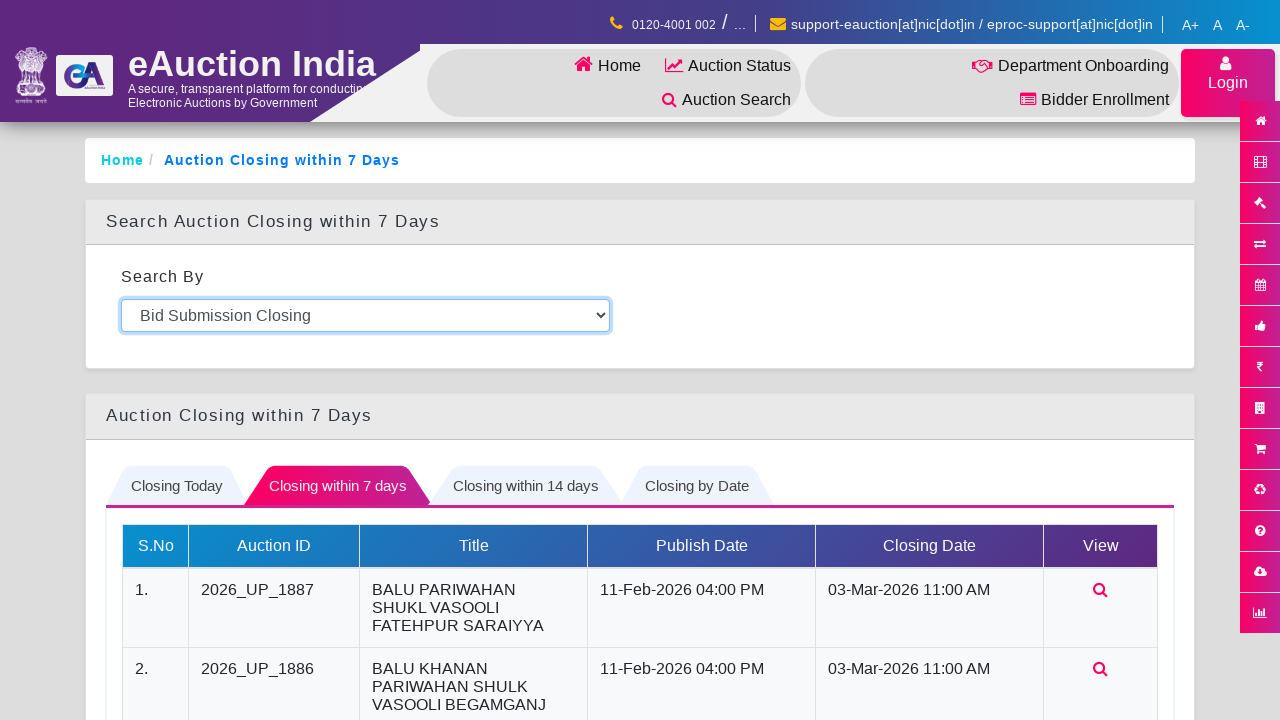

Verified auction details page loaded by detecting content
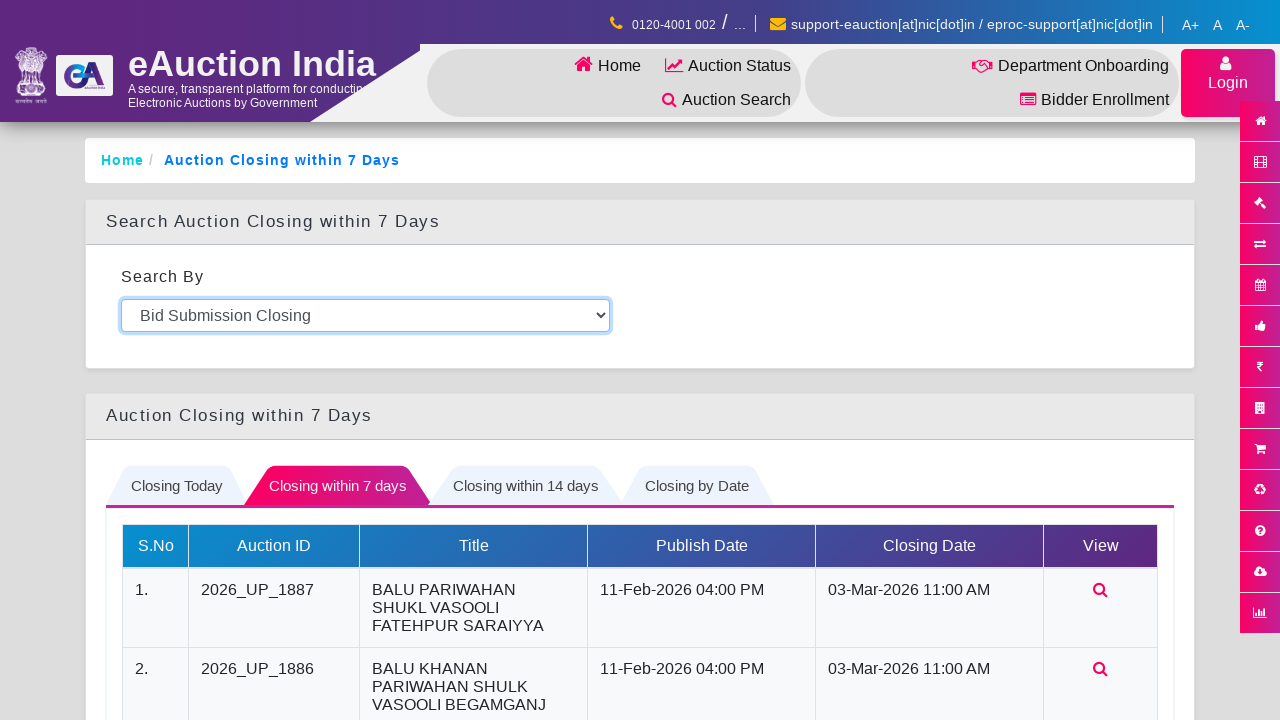

Closed auction details popup window
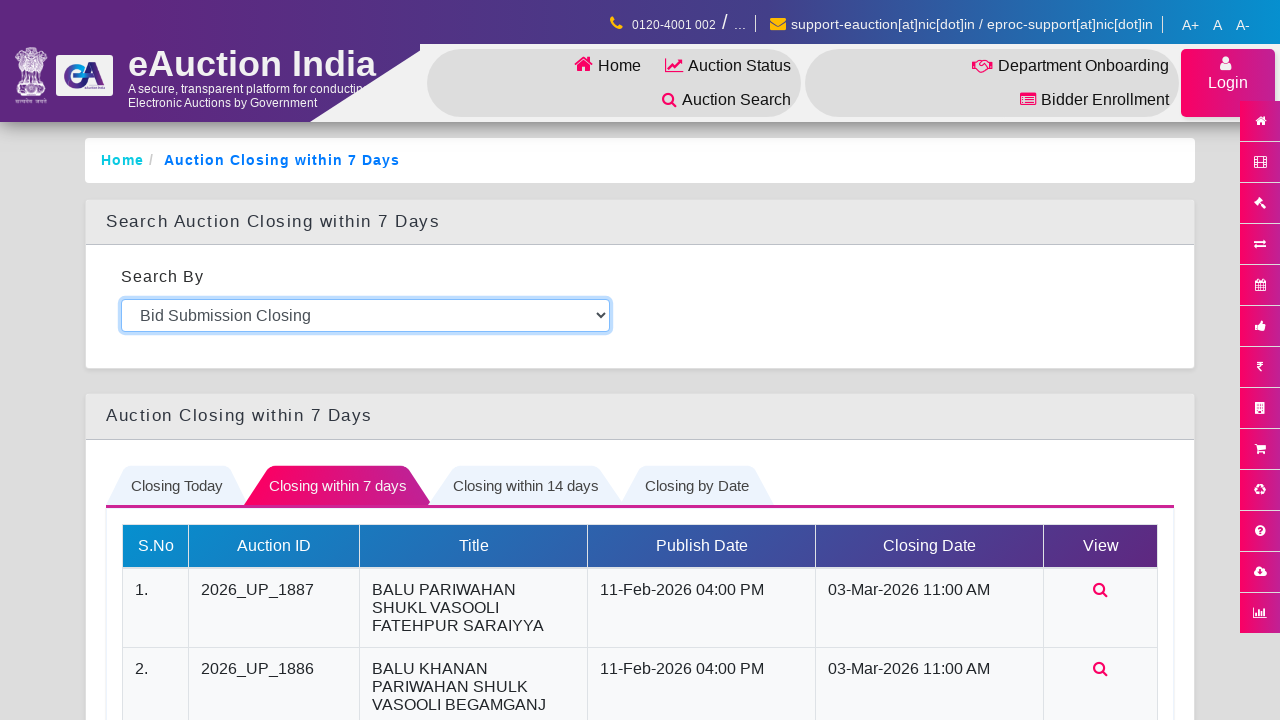

Located next page button
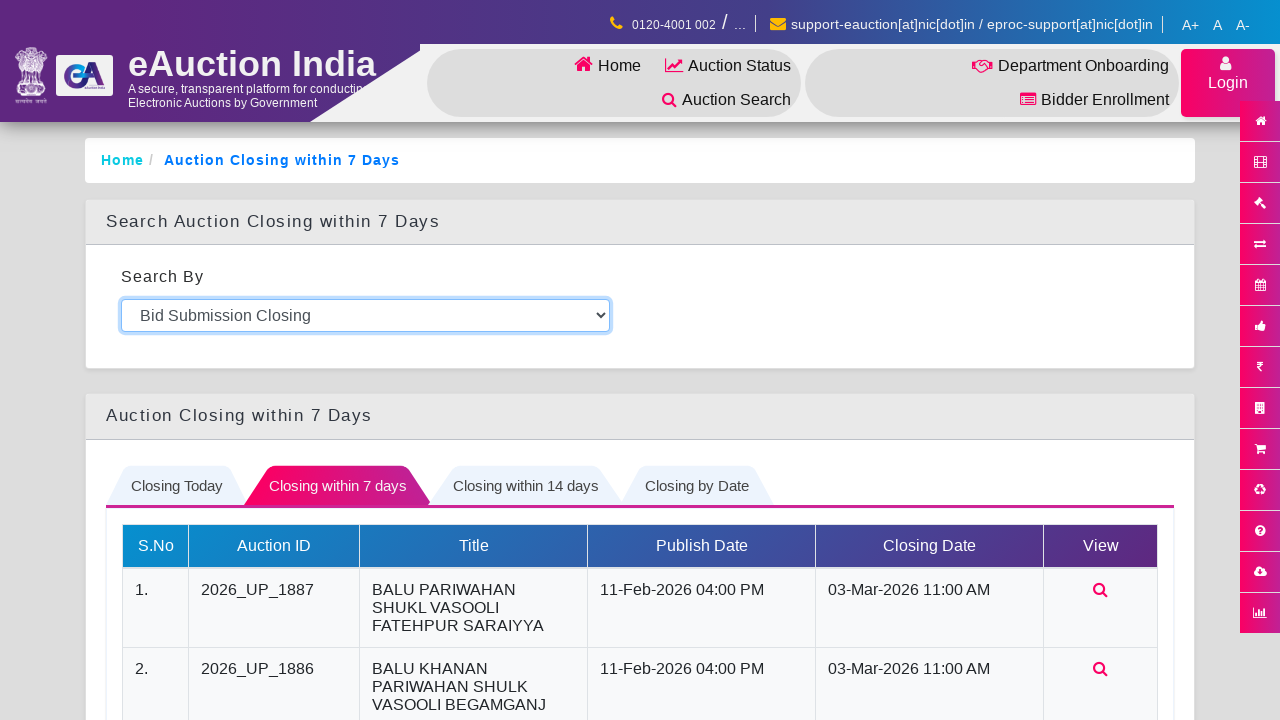

Scrolled next page button into view
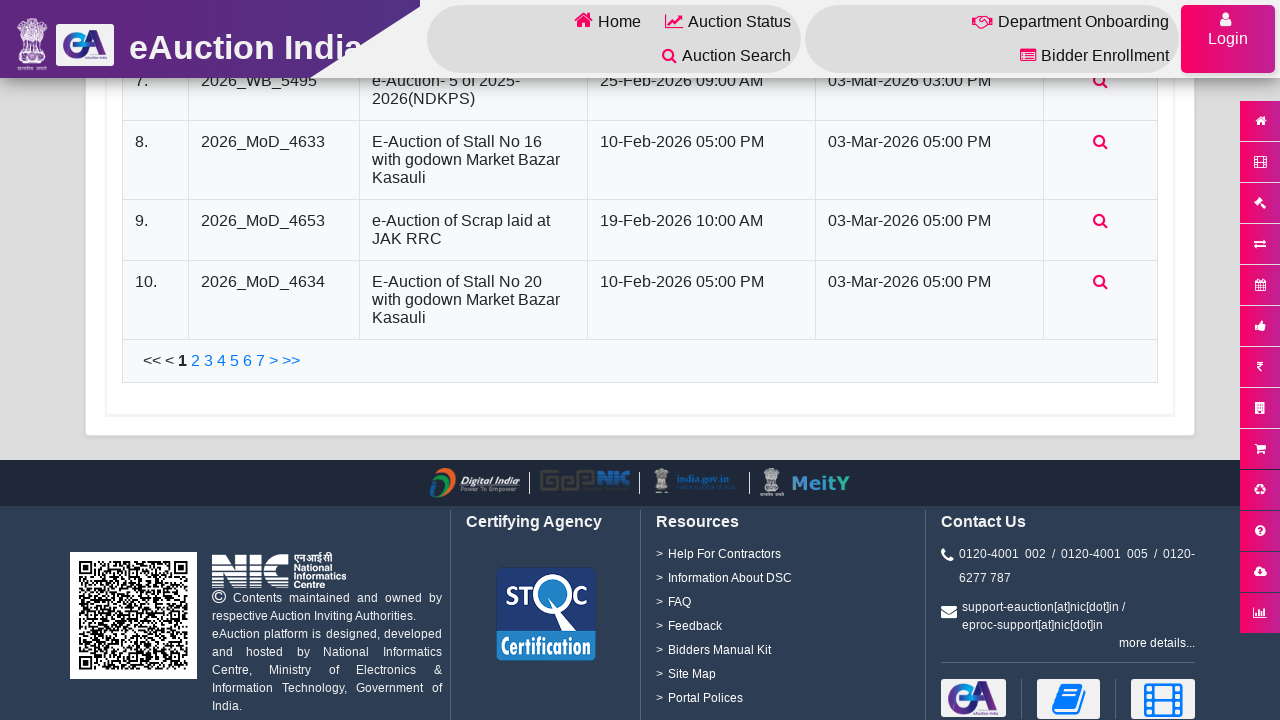

Clicked next page button to navigate to paginated results at (274, 360) on #linkFwd
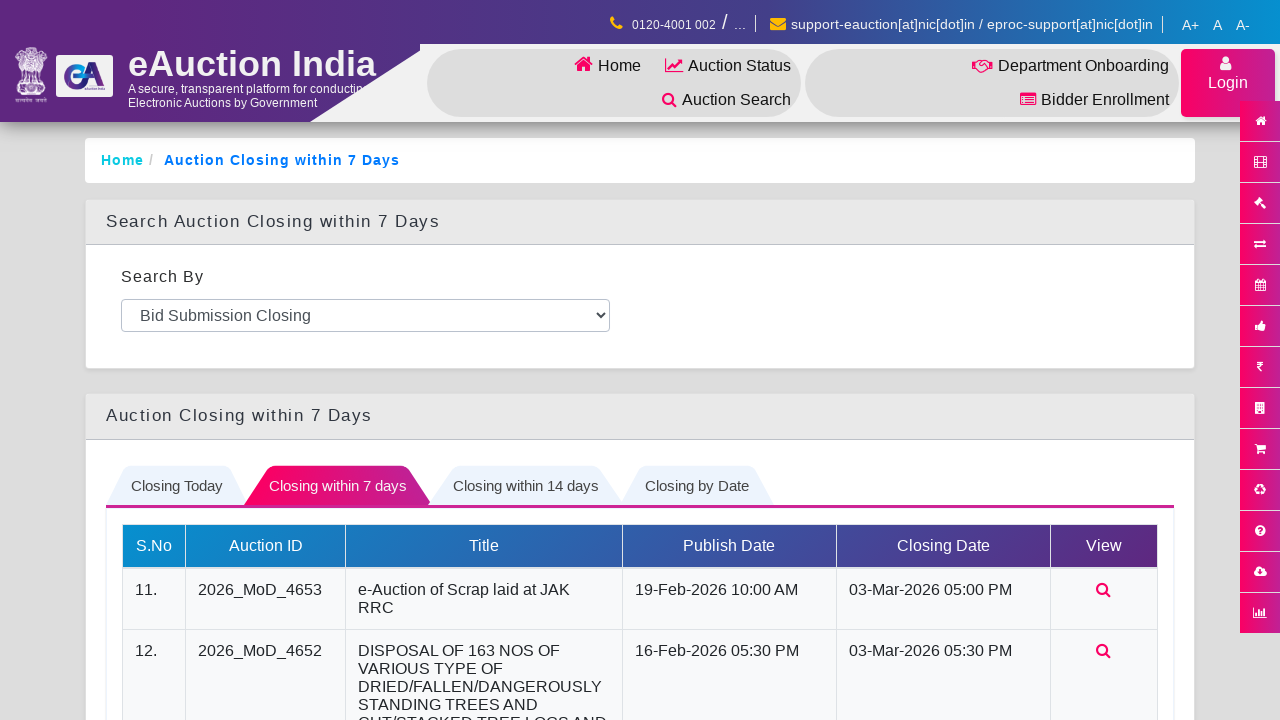

Waited 2 seconds for next page to load
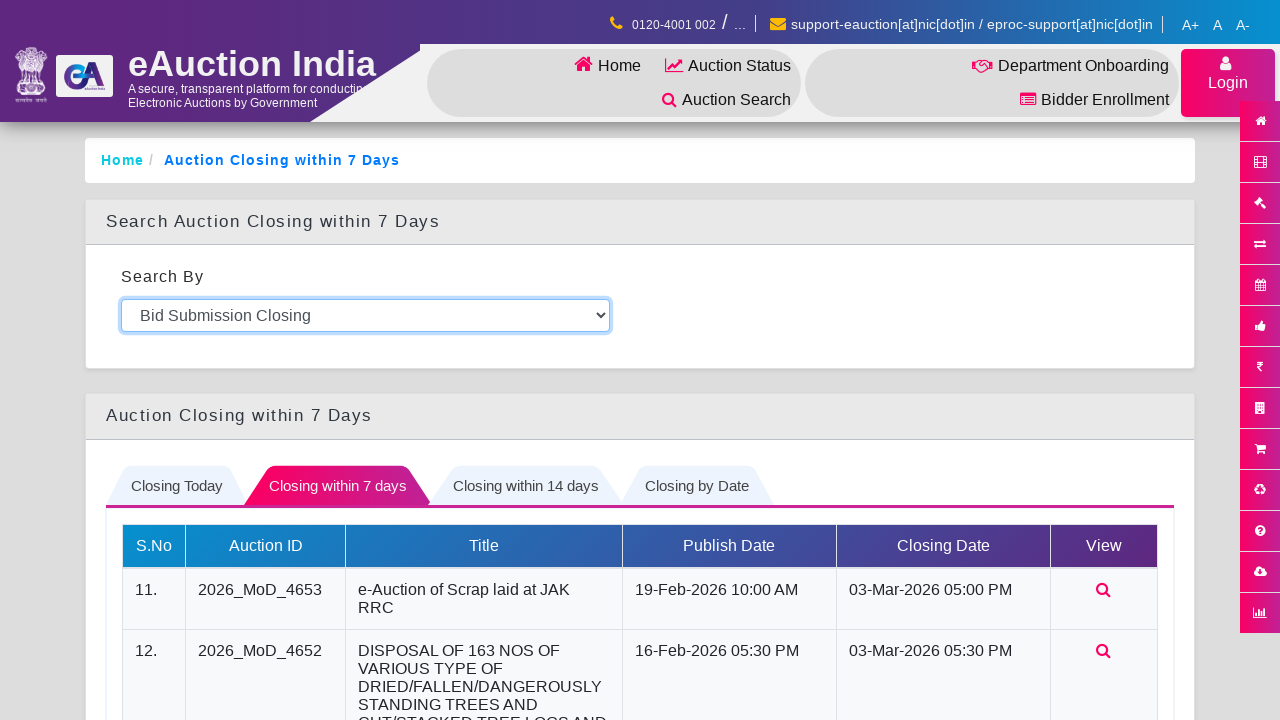

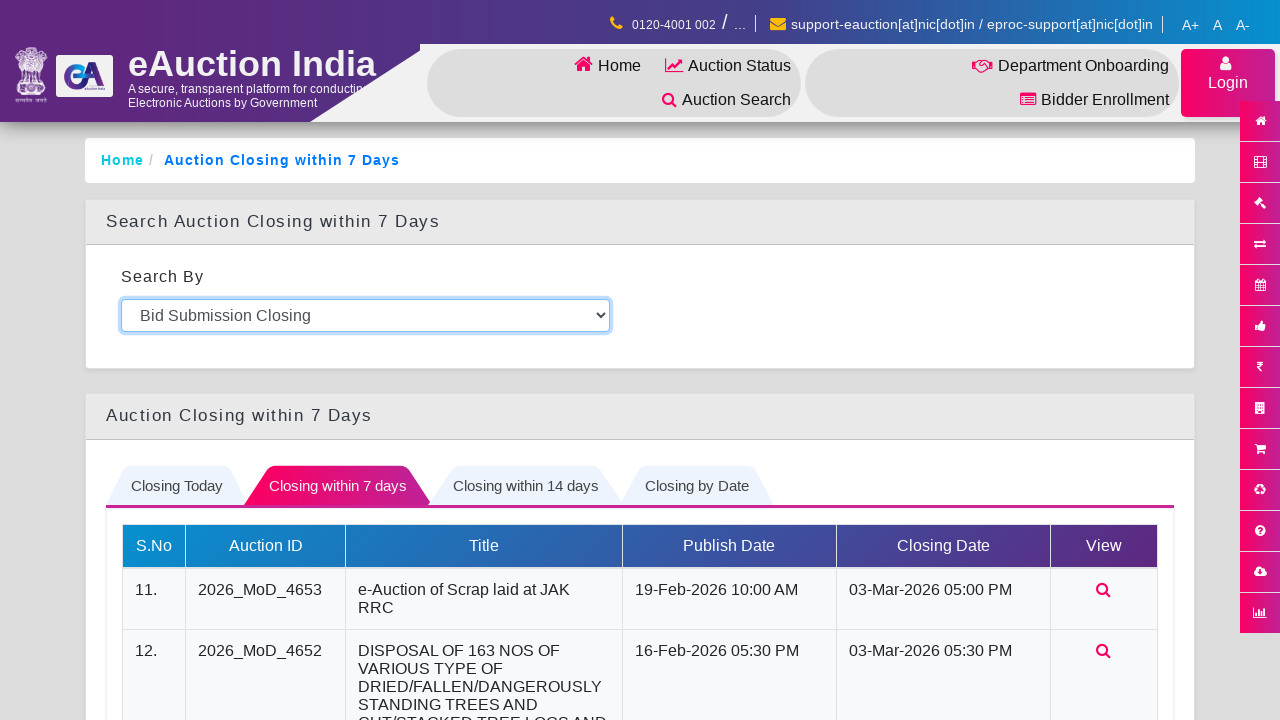